Tests a registration form by filling in first name, last name, and email fields, then submitting the form and verifying success message

Starting URL: http://suninjuly.github.io/registration1.html

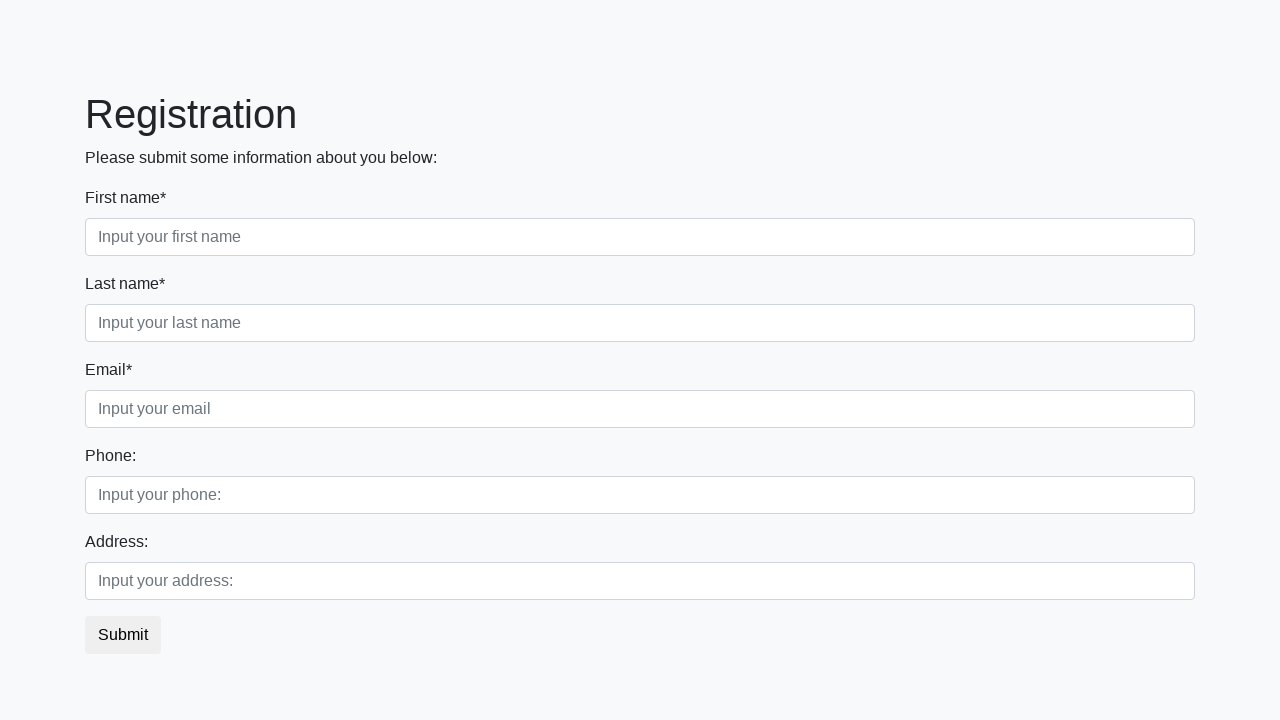

Filled first name field with 'Ivan' on div.first_block > div.form-group.first_class > input
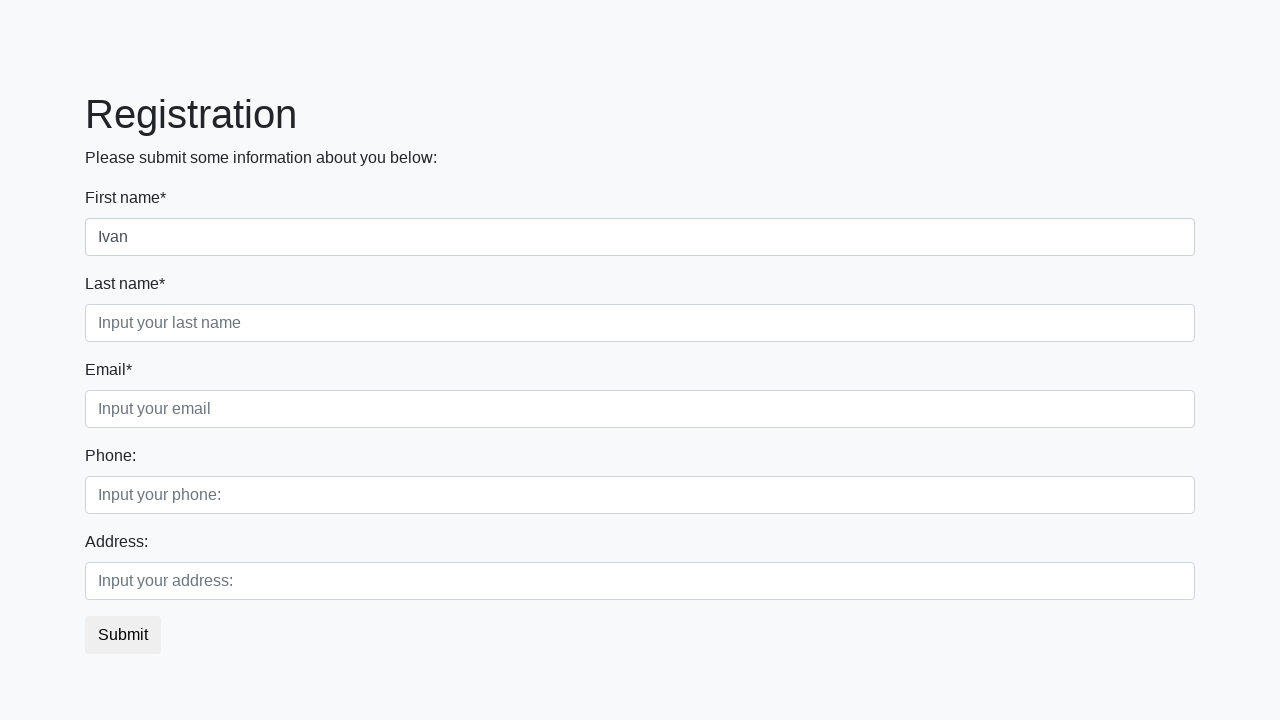

Filled last name field with 'Petrov' on div > form > div.first_block > div.form-group.second_class > input
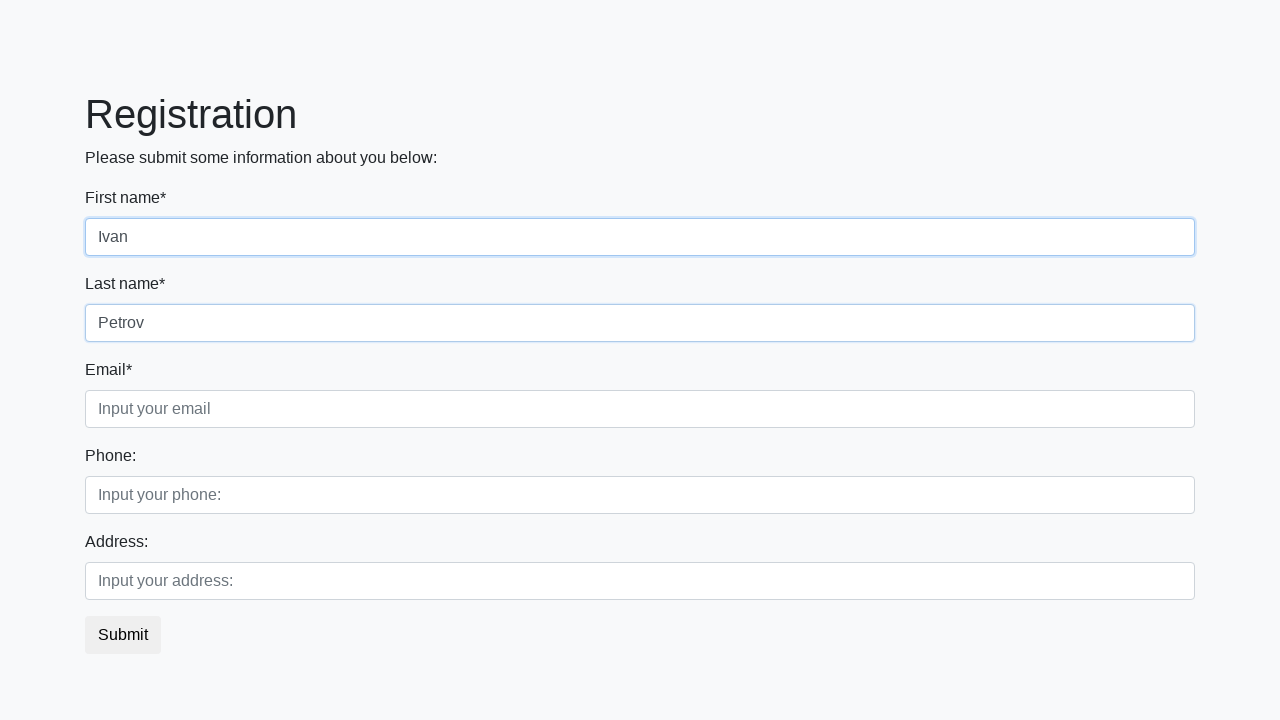

Filled email field with 'ivan.petrov@example.com' on div > form > div.first_block > div.form-group.third_class > input
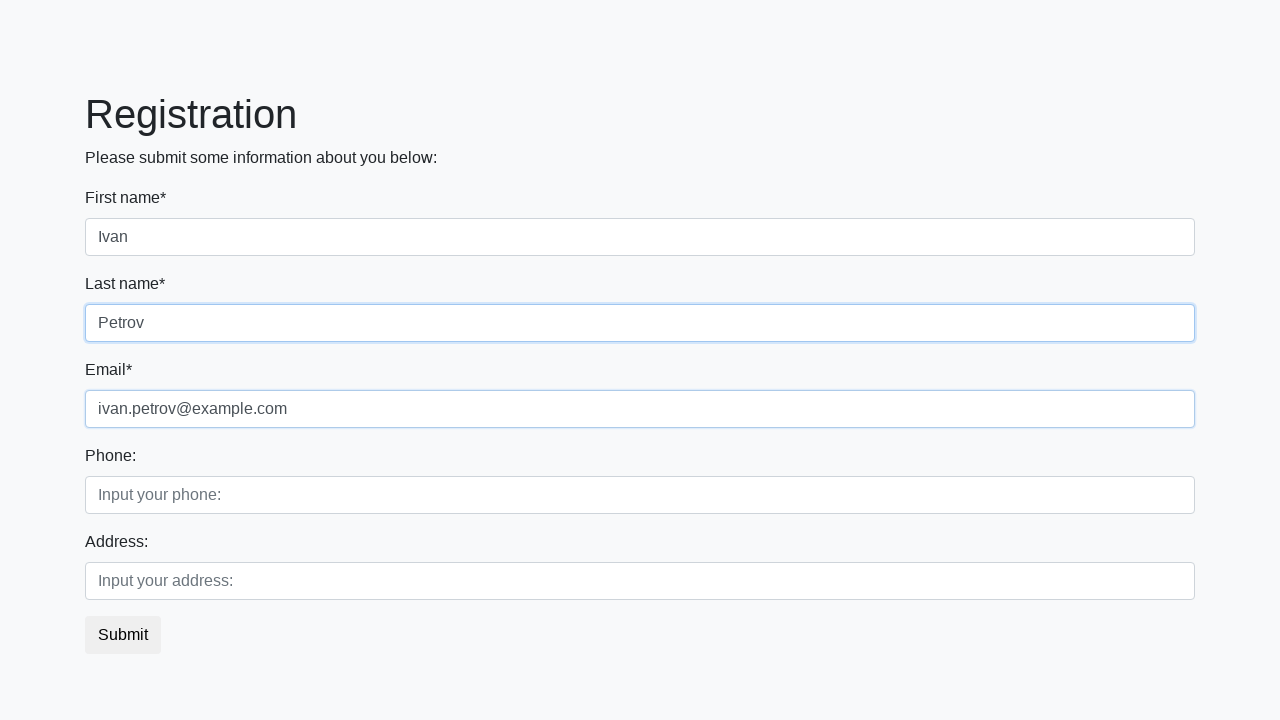

Clicked submit button to submit the form at (123, 635) on button.btn
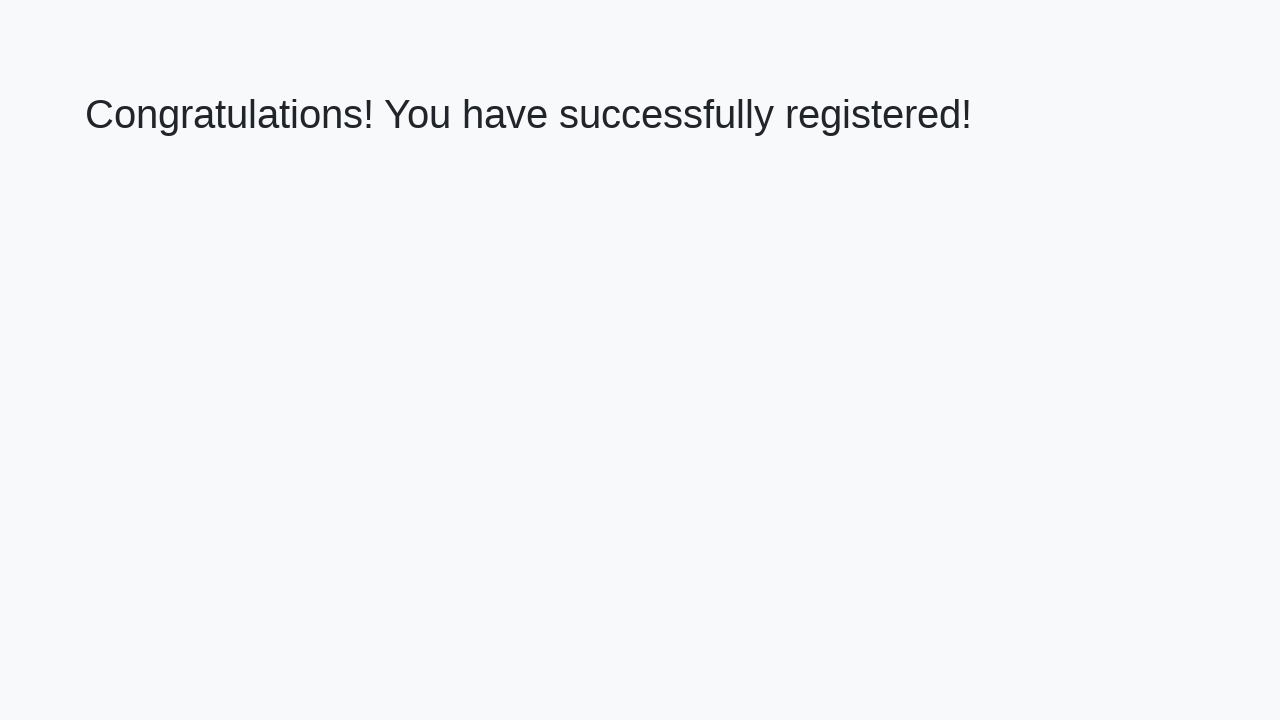

Success page loaded with heading element present
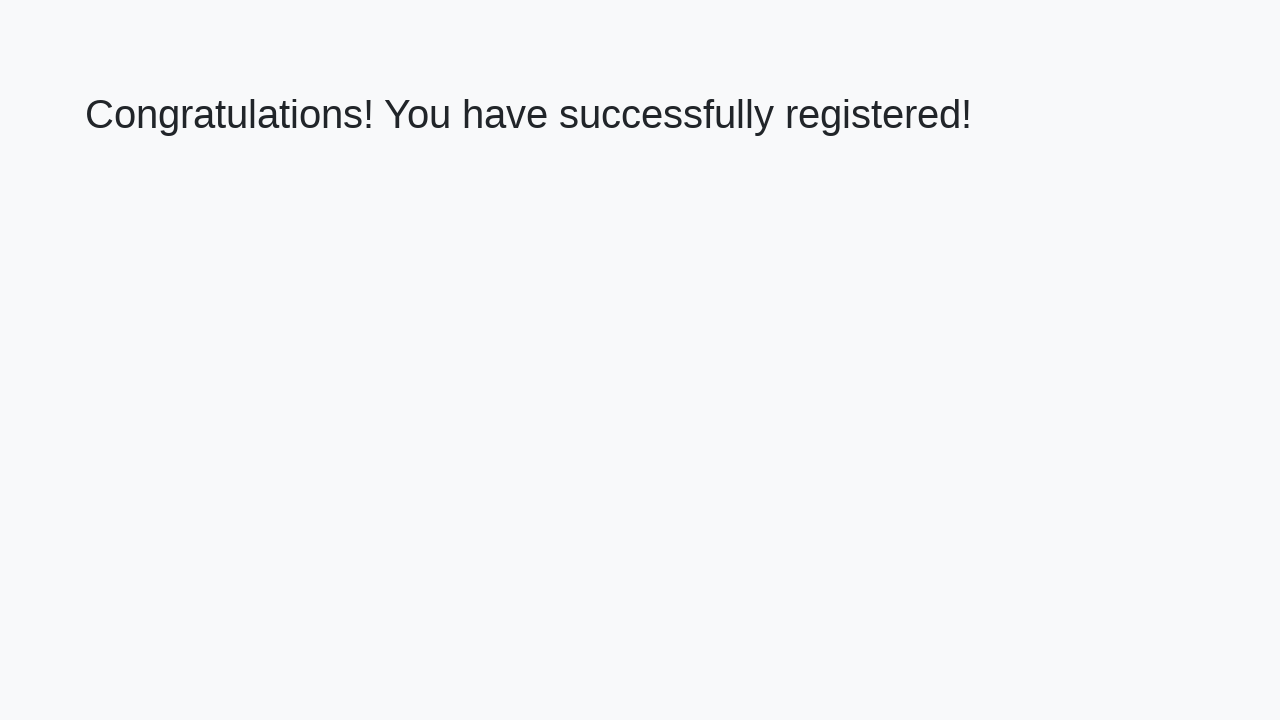

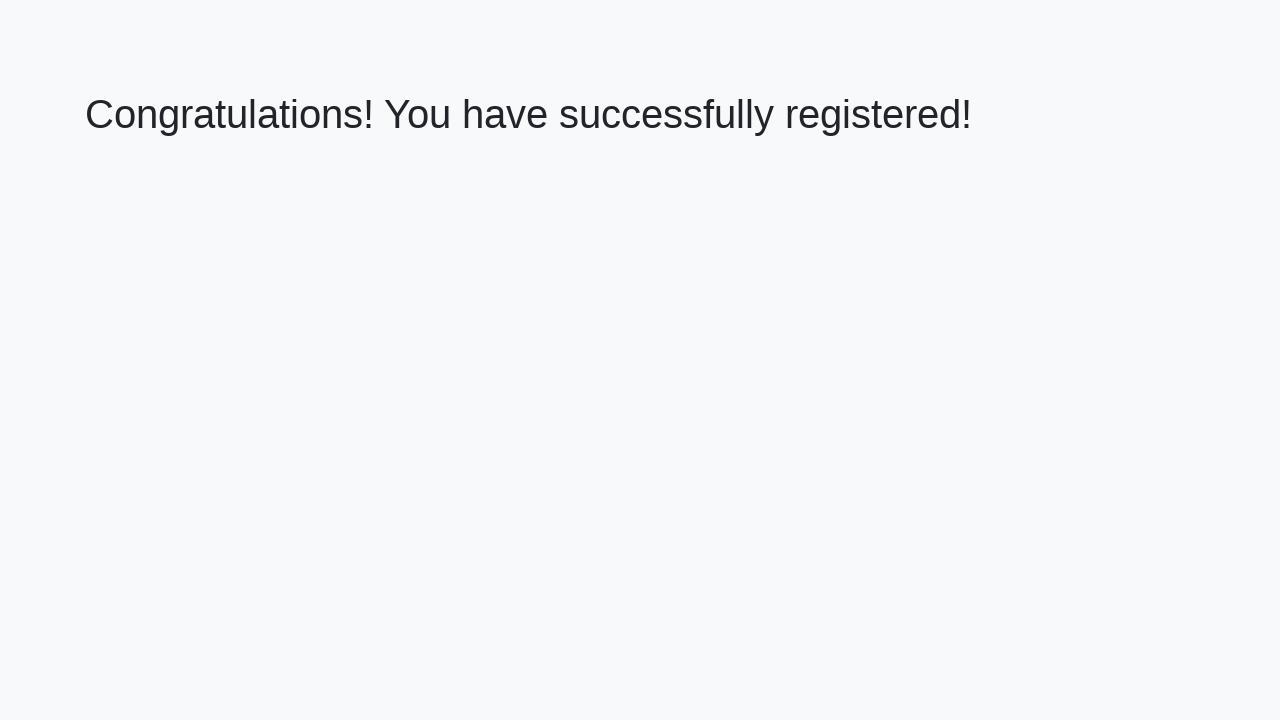